Tests modal popup functionality by navigating to the Entry Ad page and closing the modal popup that appears

Starting URL: http://the-internet.herokuapp.com/

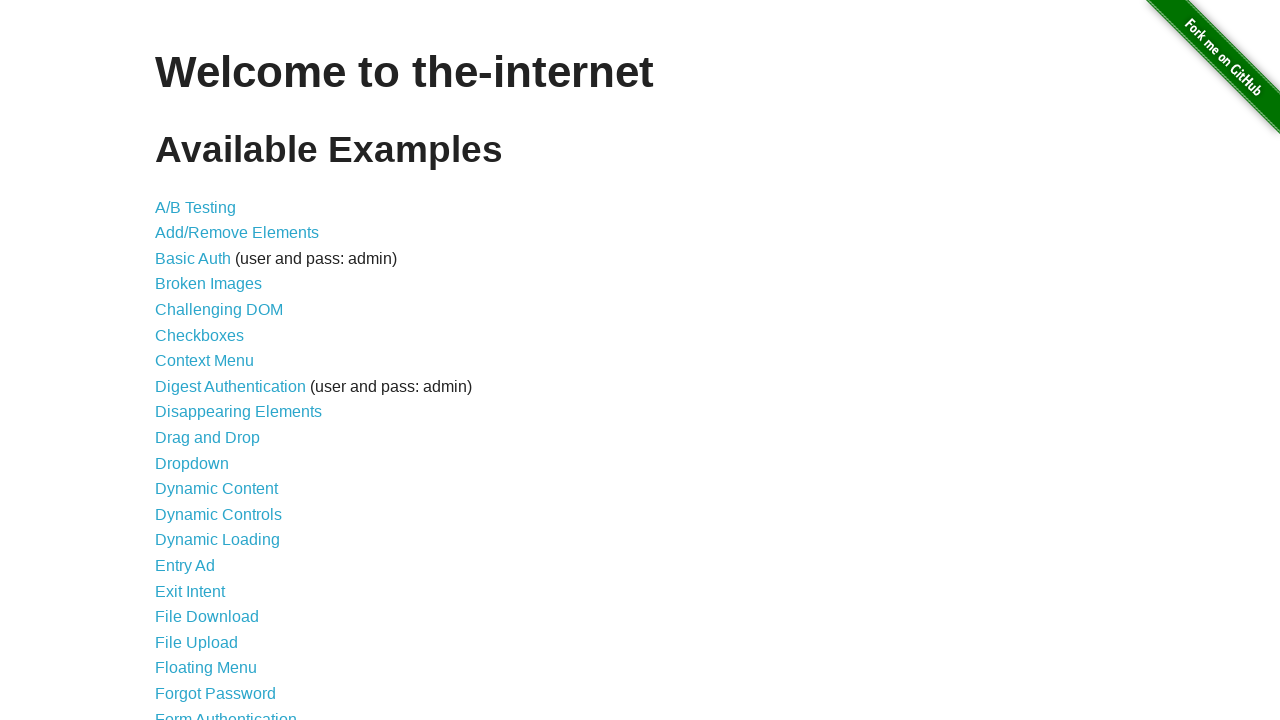

Clicked on Entry Ad link to navigate to the Entry Ad page at (185, 566) on a[href='/entry_ad']
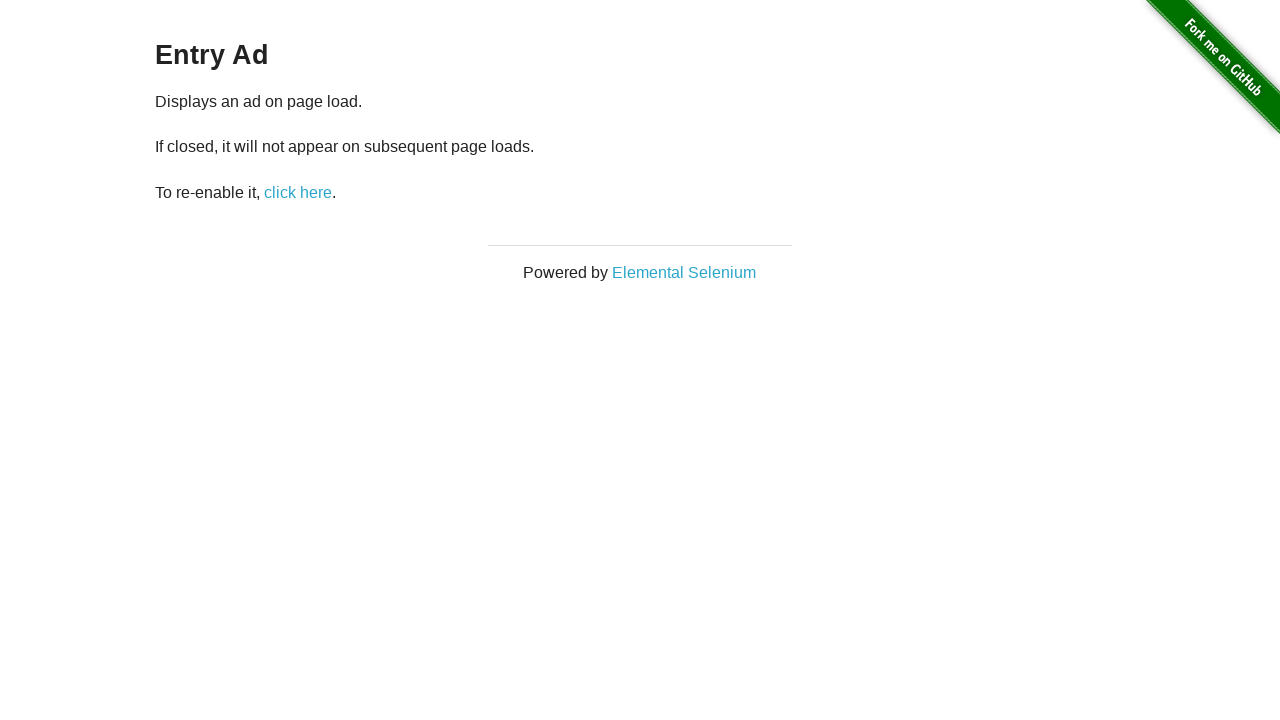

Modal popup appeared on the Entry Ad page
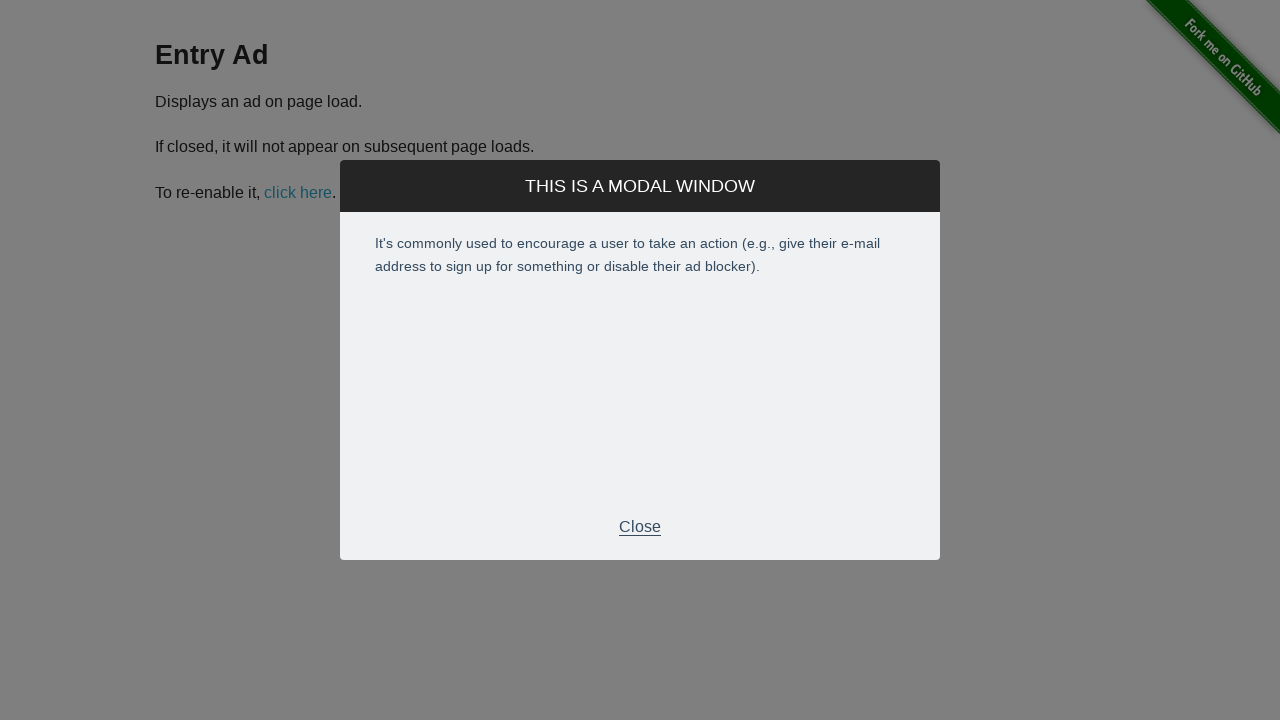

Closed the modal popup at (640, 527) on #modal > div.modal > div.modal-footer > p
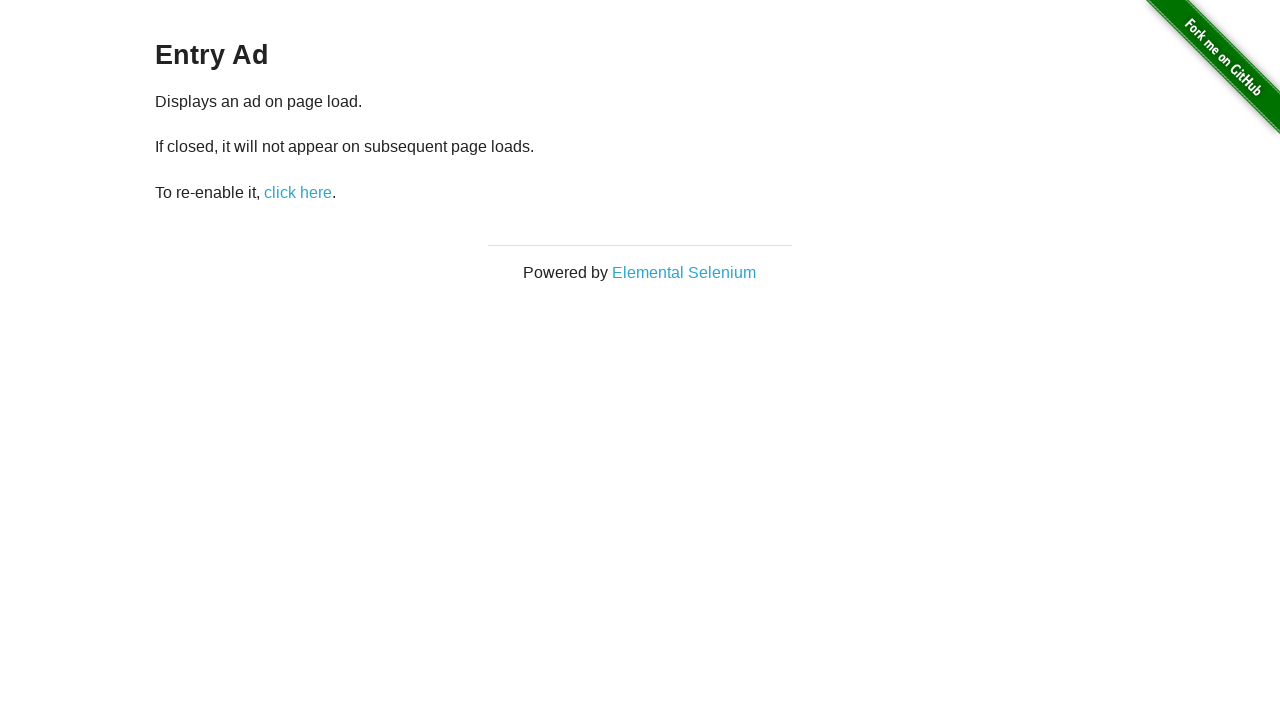

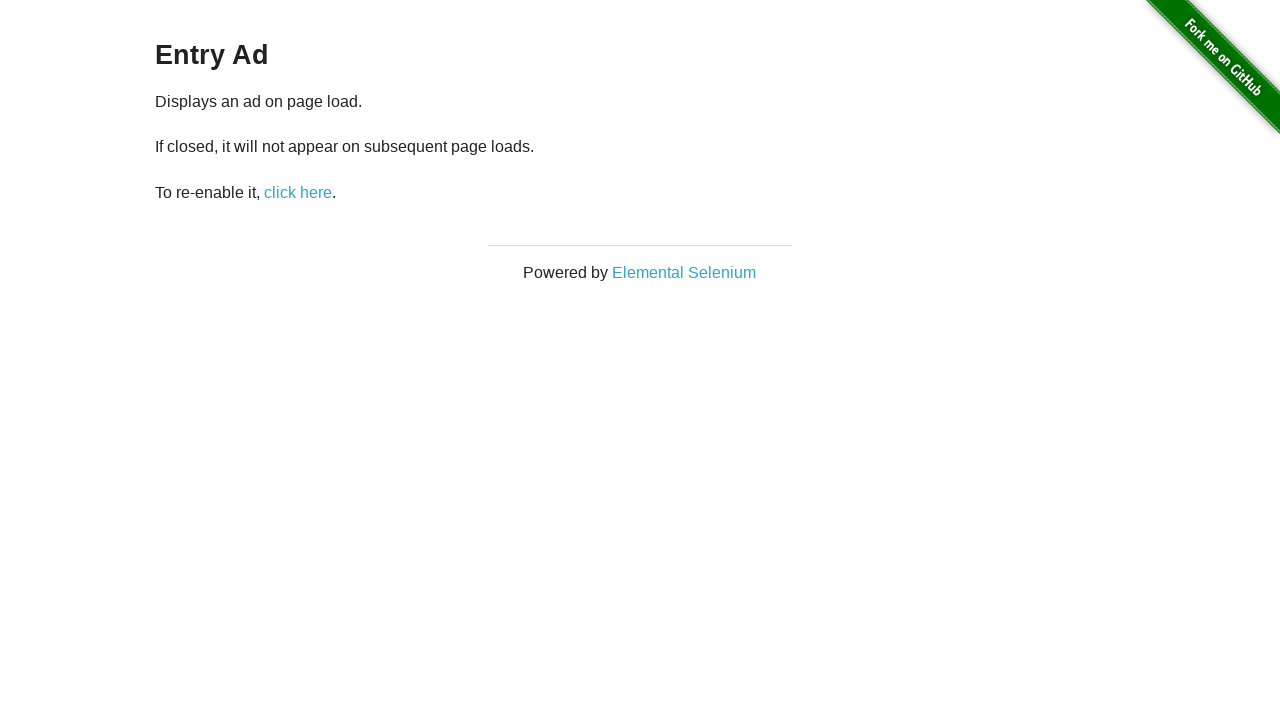